Tests filtering to display all items by navigating through filters and clicking All.

Starting URL: https://demo.playwright.dev/todomvc

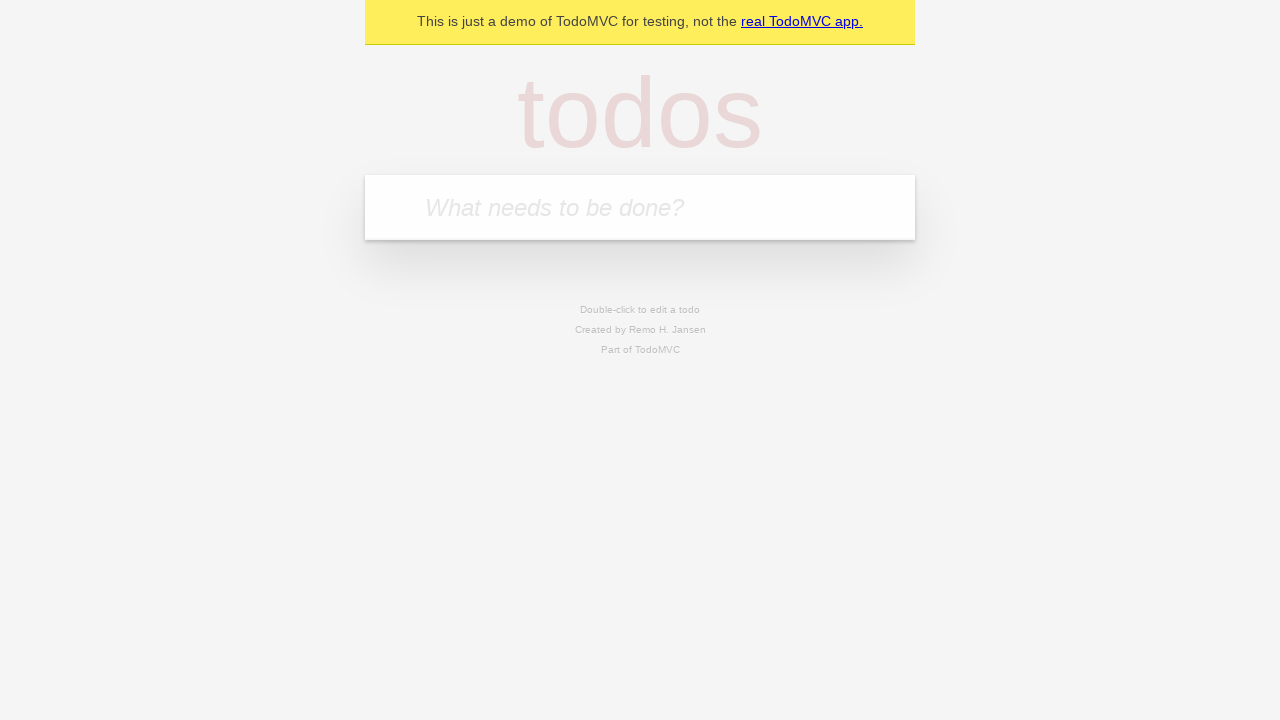

Filled new todo input with 'buy some cheese' on .new-todo
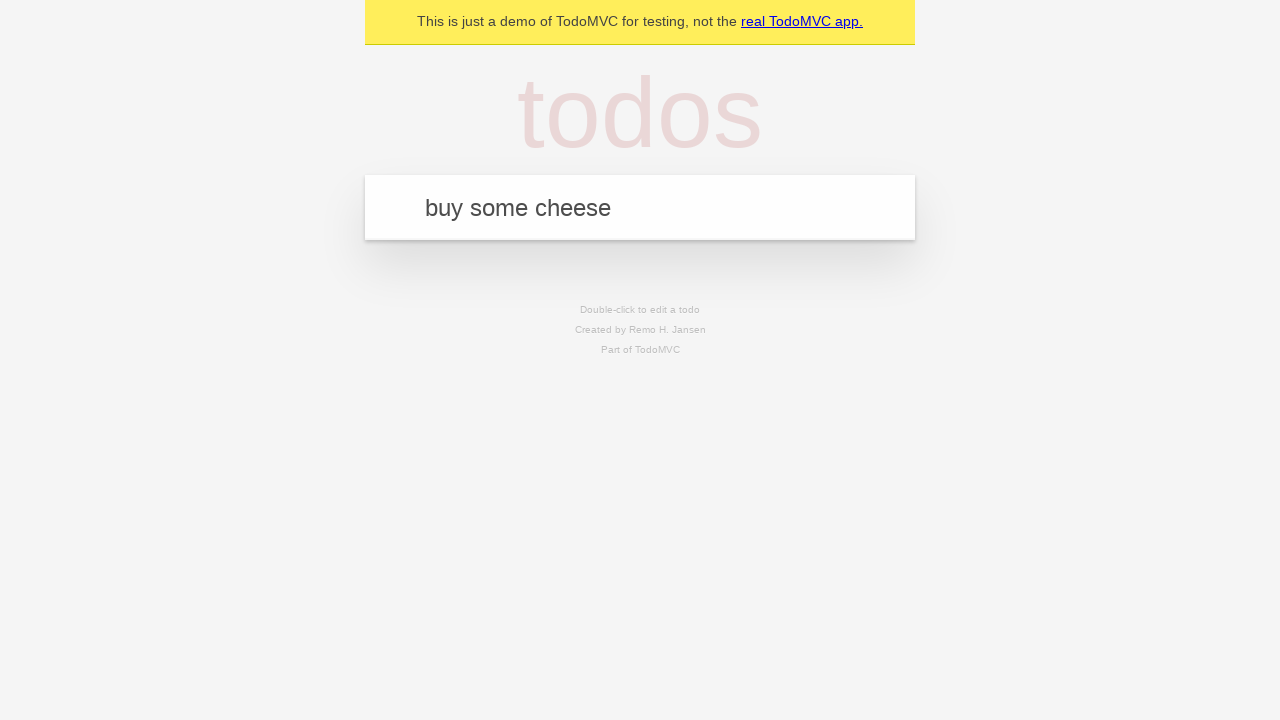

Pressed Enter to add first todo on .new-todo
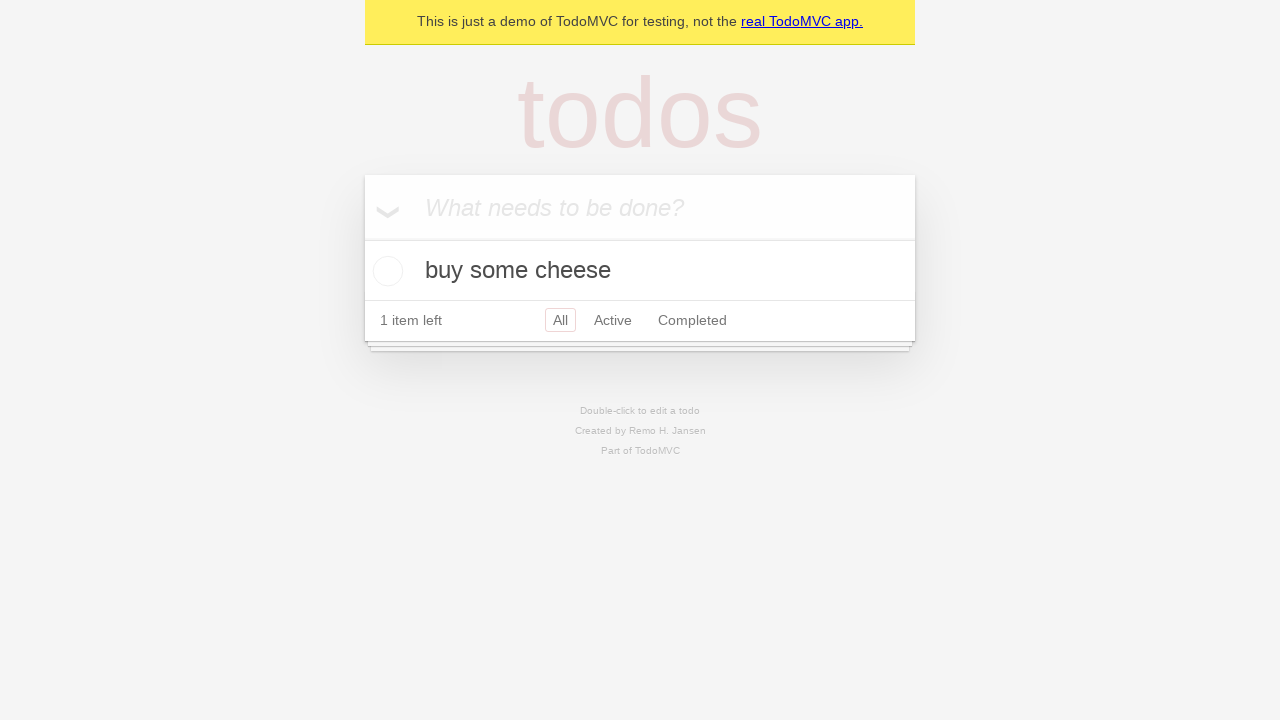

Filled new todo input with 'feed the cat' on .new-todo
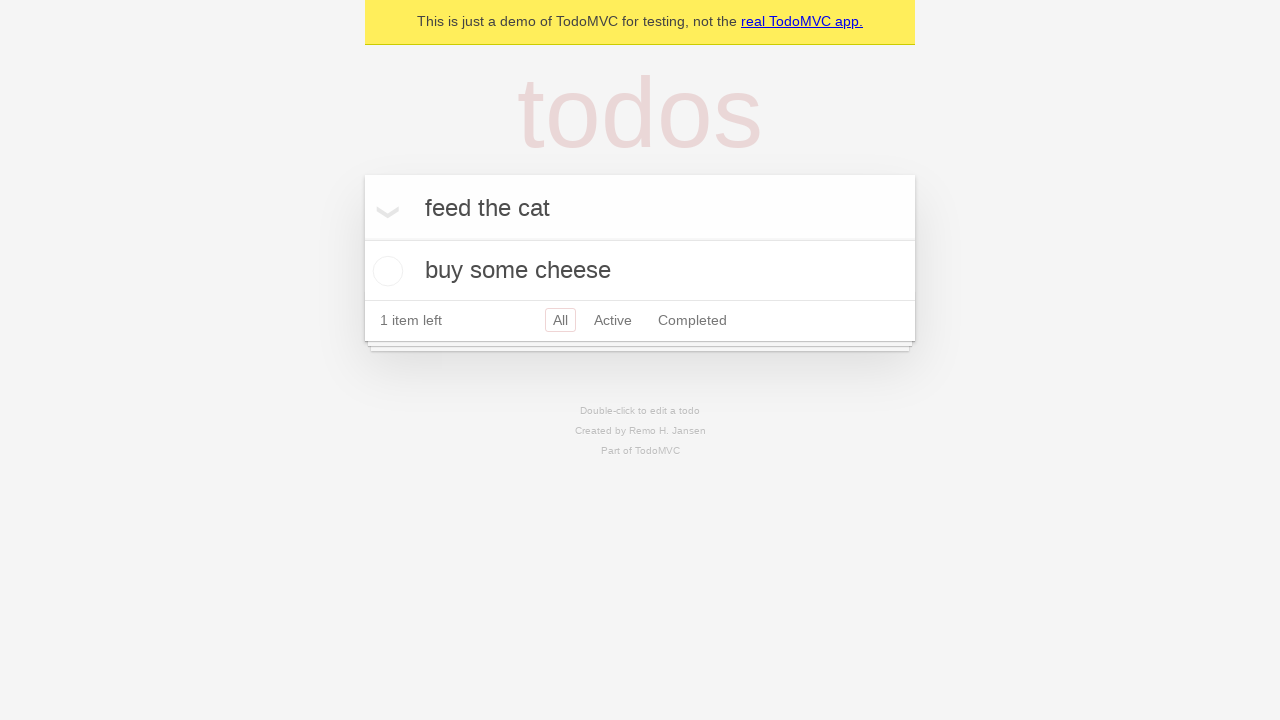

Pressed Enter to add second todo on .new-todo
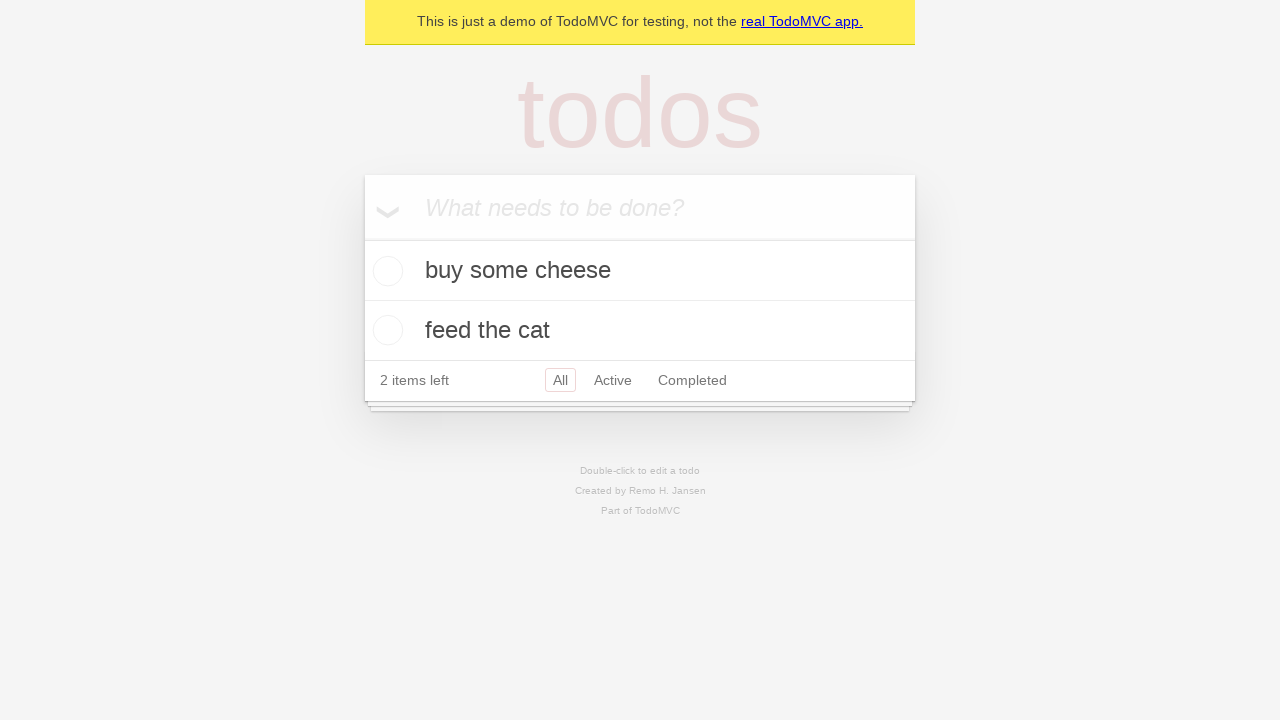

Filled new todo input with 'book a doctors appointment' on .new-todo
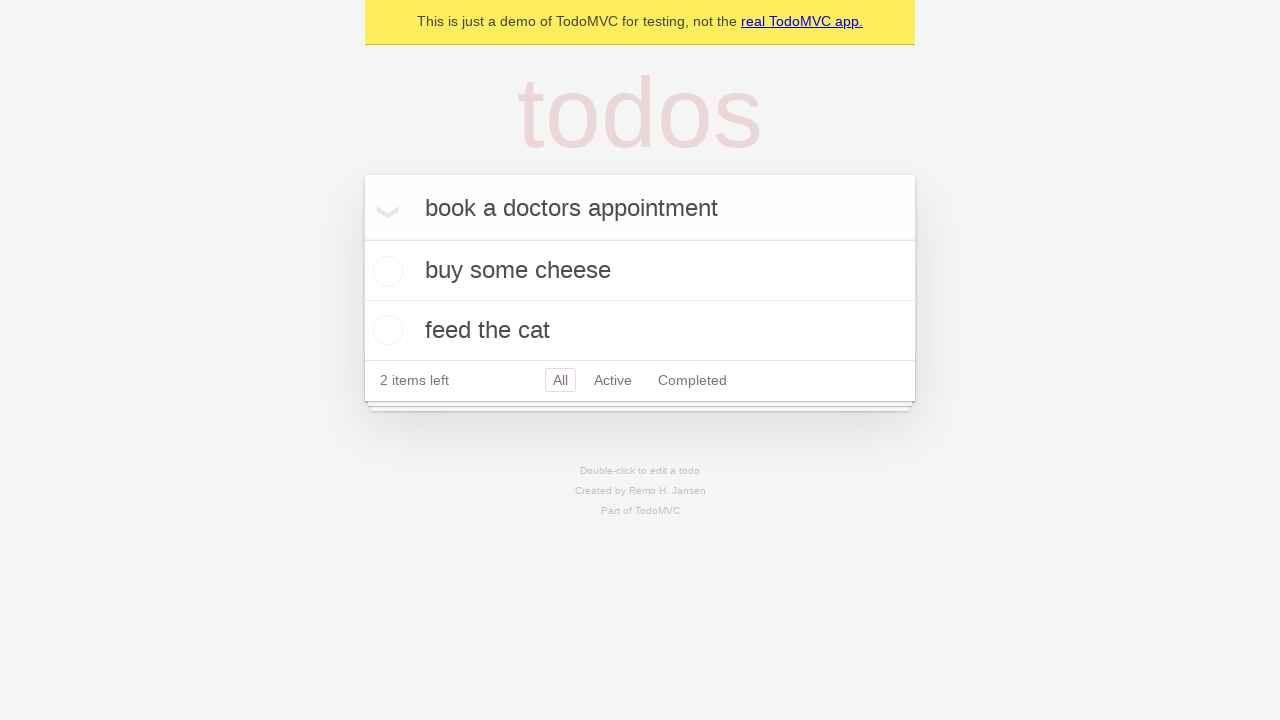

Pressed Enter to add third todo on .new-todo
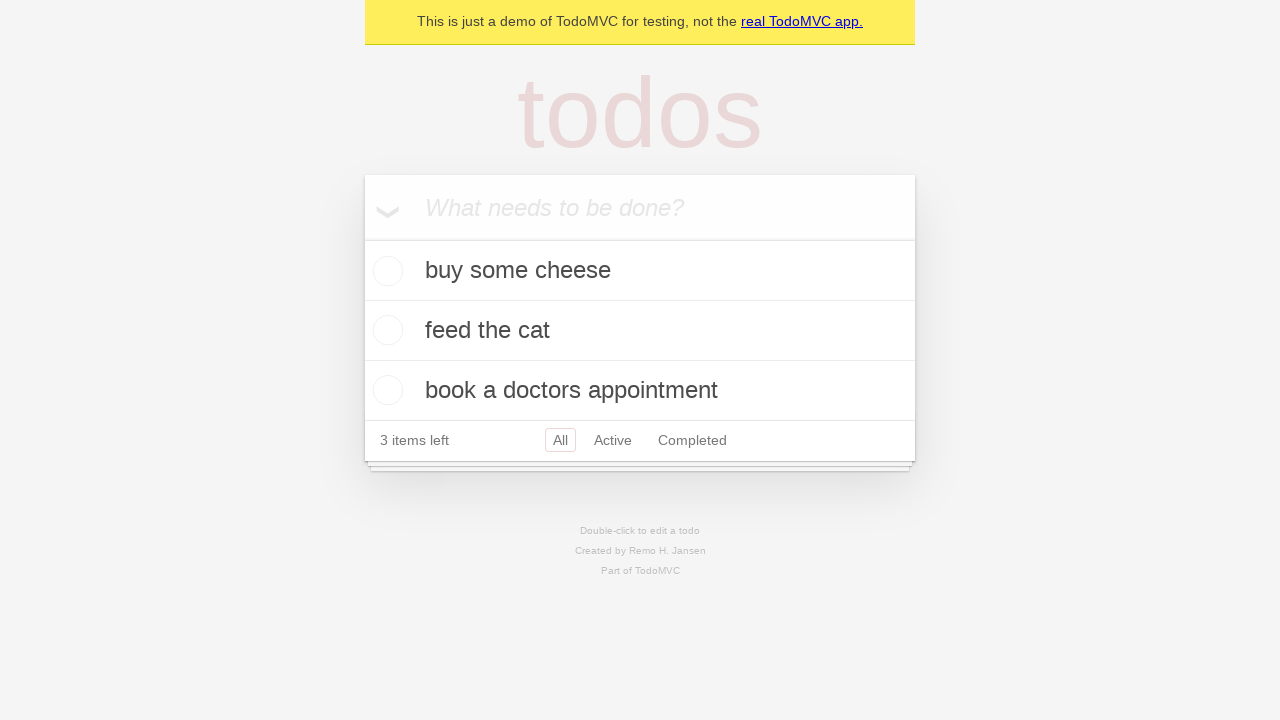

Checked the second todo item at (385, 330) on .todo-list li .toggle >> nth=1
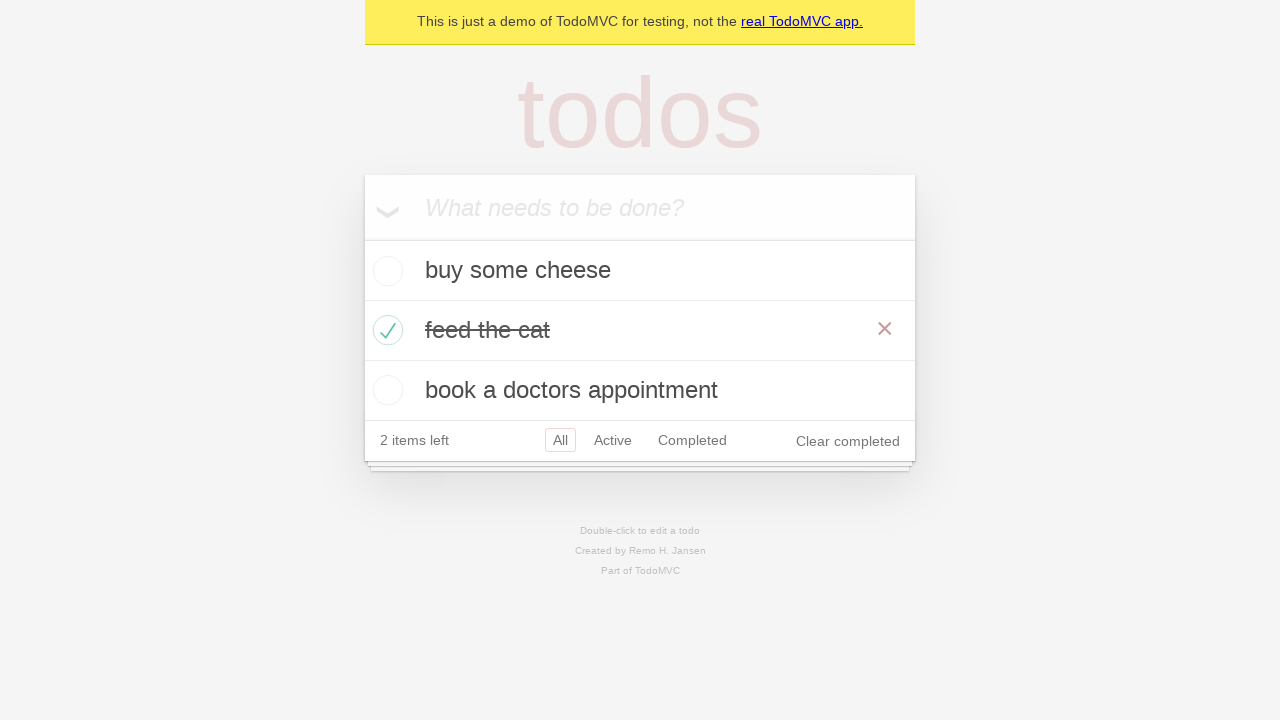

Clicked Active filter to show only active todos at (613, 440) on .filters >> text=Active
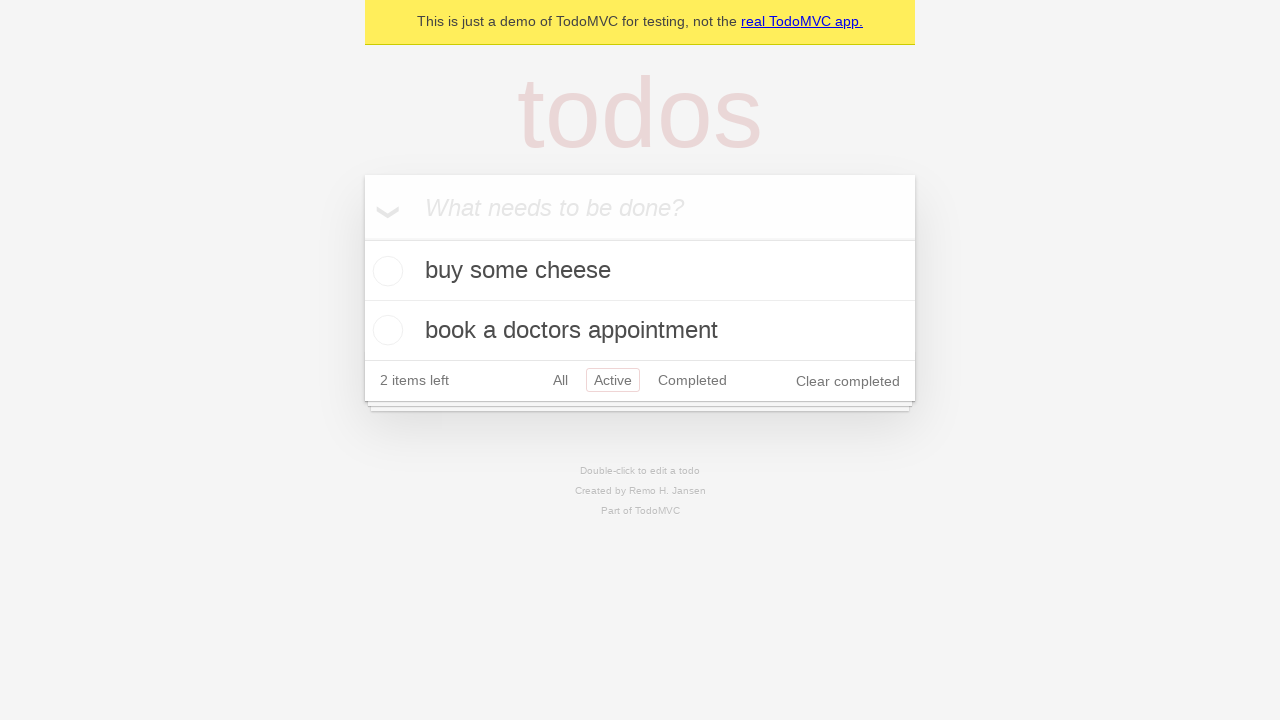

Clicked Completed filter to show only completed todos at (692, 380) on .filters >> text=Completed
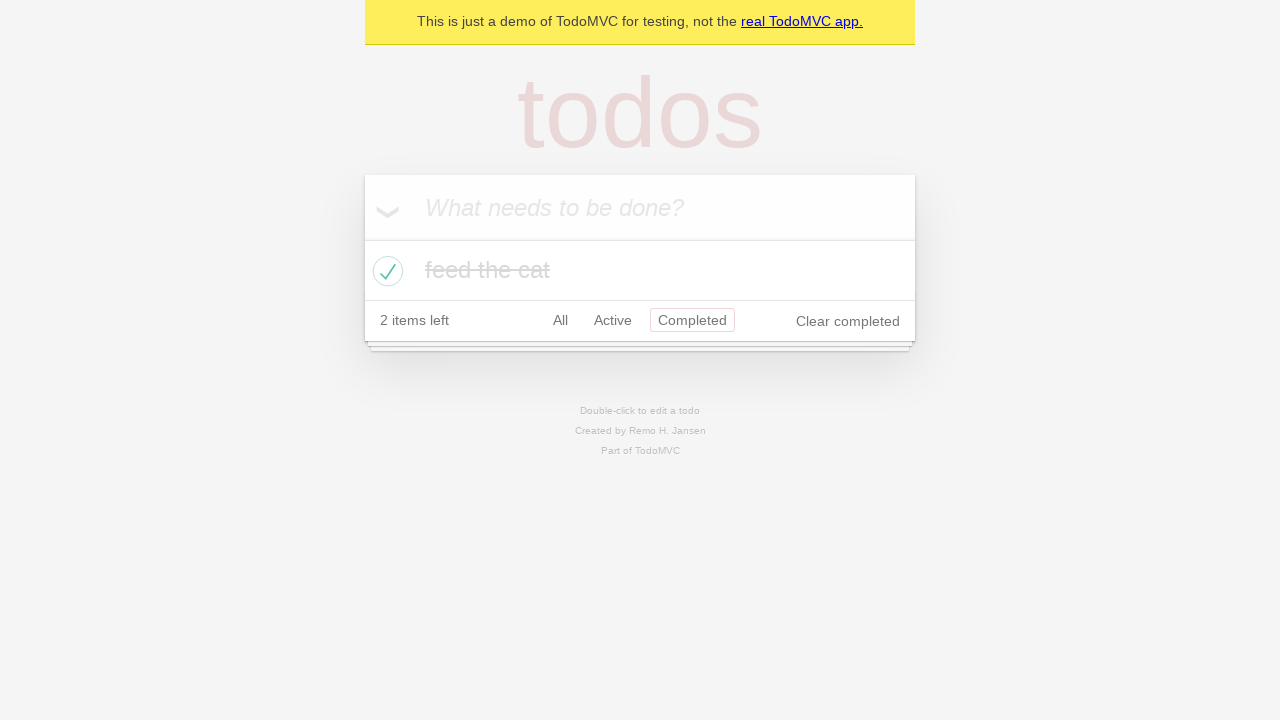

Clicked All filter to display all items at (560, 320) on .filters >> text=All
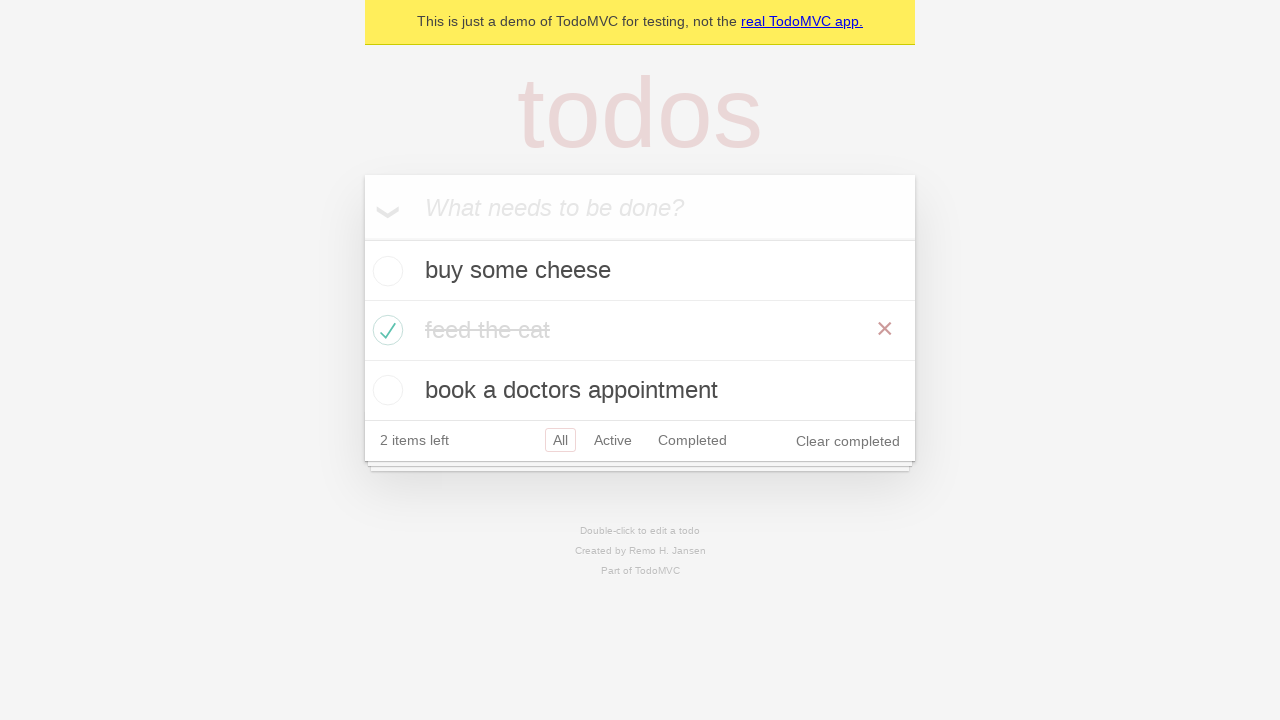

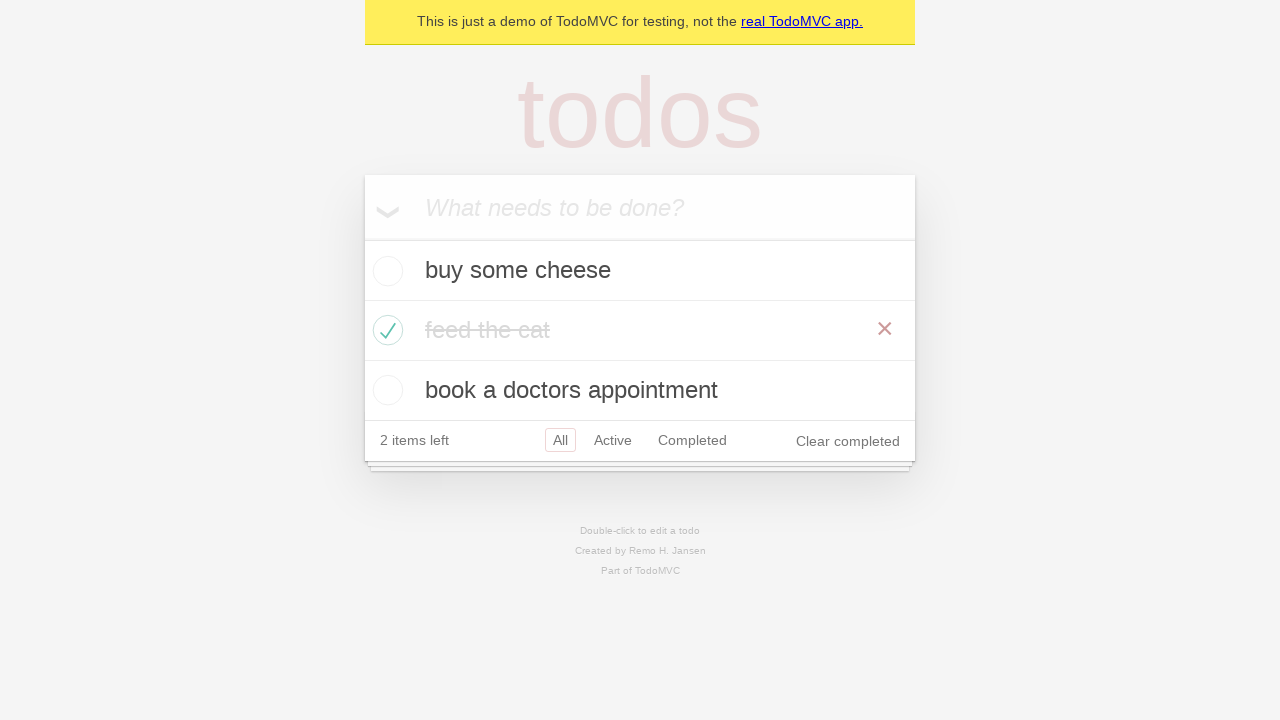